Tests hover functionality by moving mouse over avatar images and verifying that user names are revealed on hover

Starting URL: http://the-internet.herokuapp.com/hovers

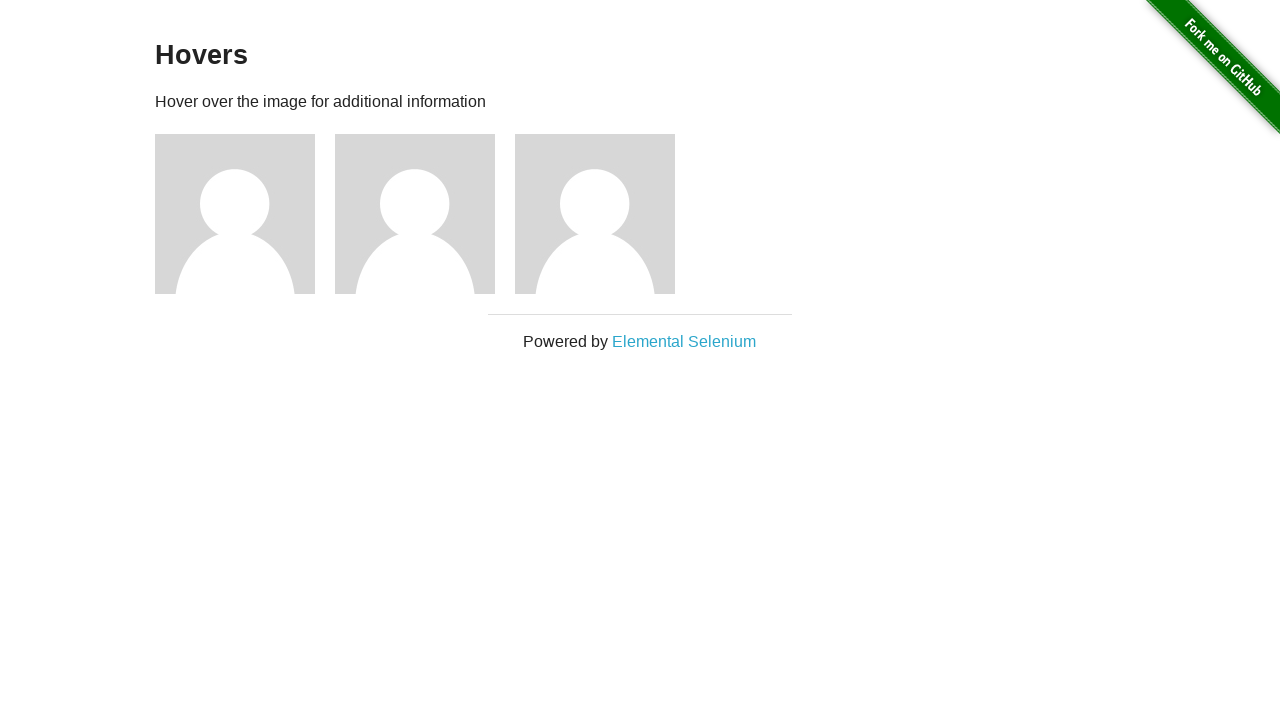

Hovered over first avatar image at (235, 214) on xpath=//div[@class='example']//div[1]//img[1]
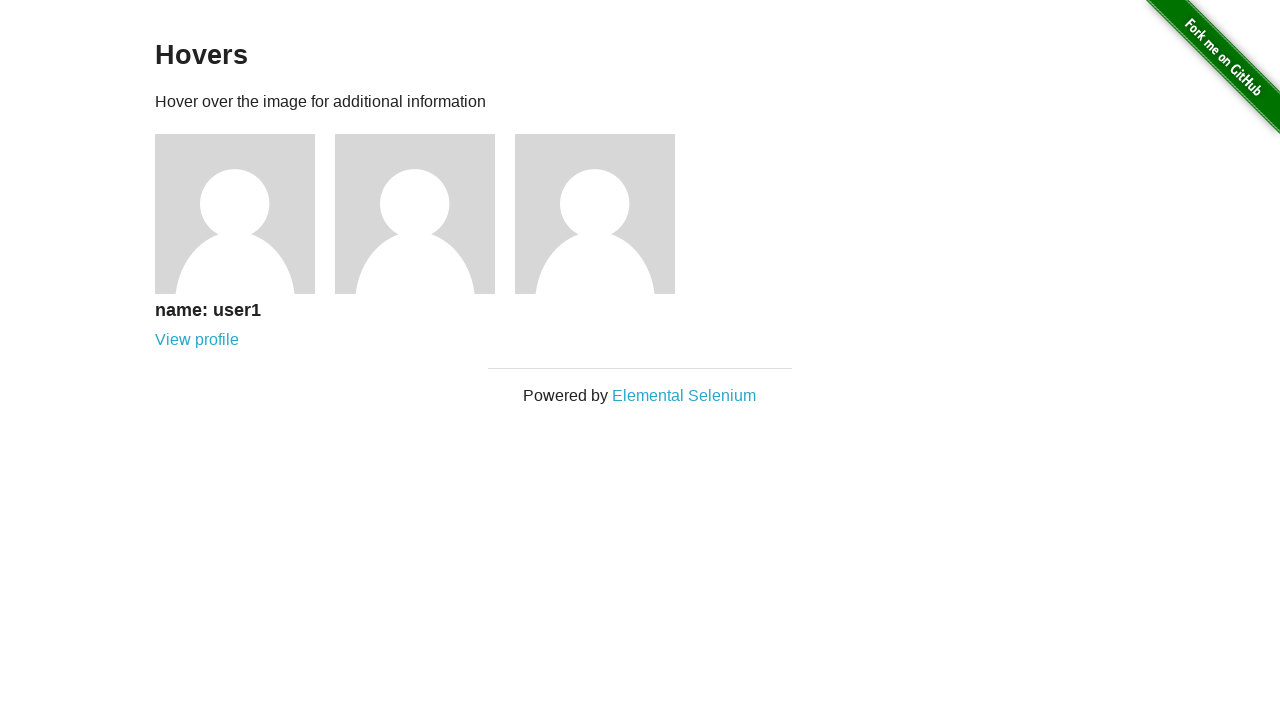

Verified 'user1' name is revealed on first avatar hover
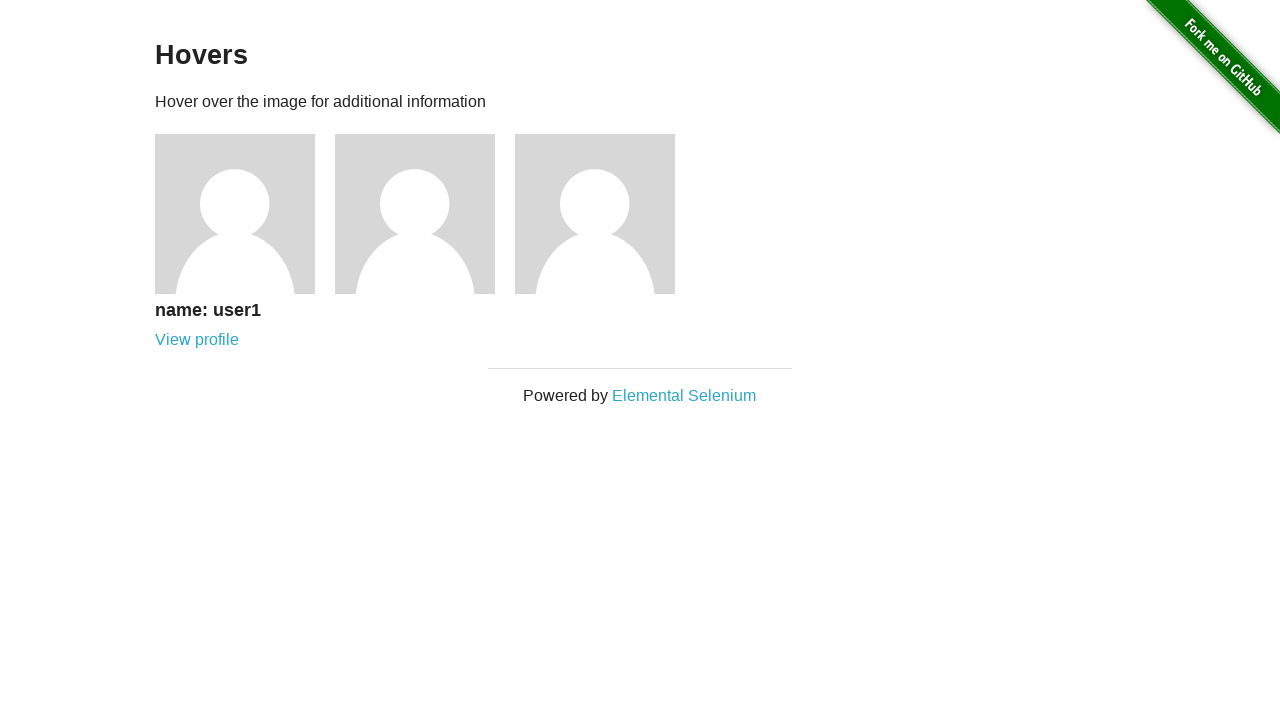

Hovered over second avatar image at (415, 214) on xpath=//div[@class='row']//div[2]//img[1]
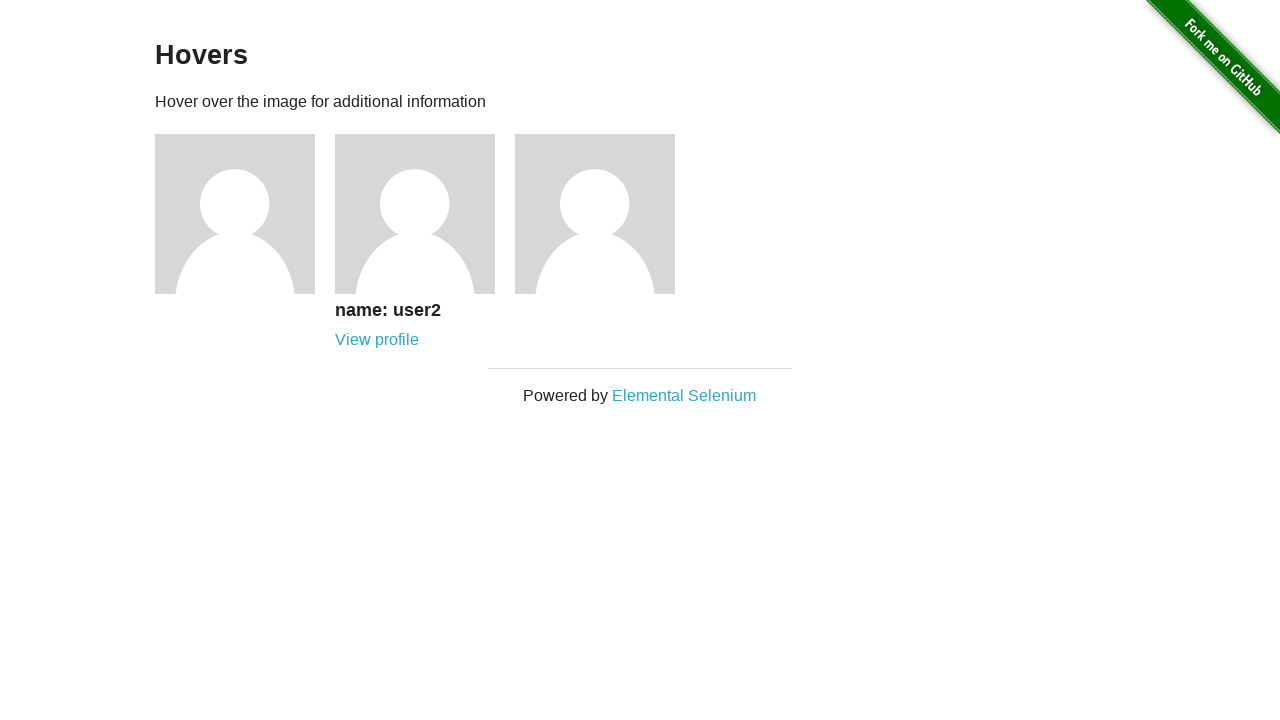

Verified 'user2' name is revealed on second avatar hover
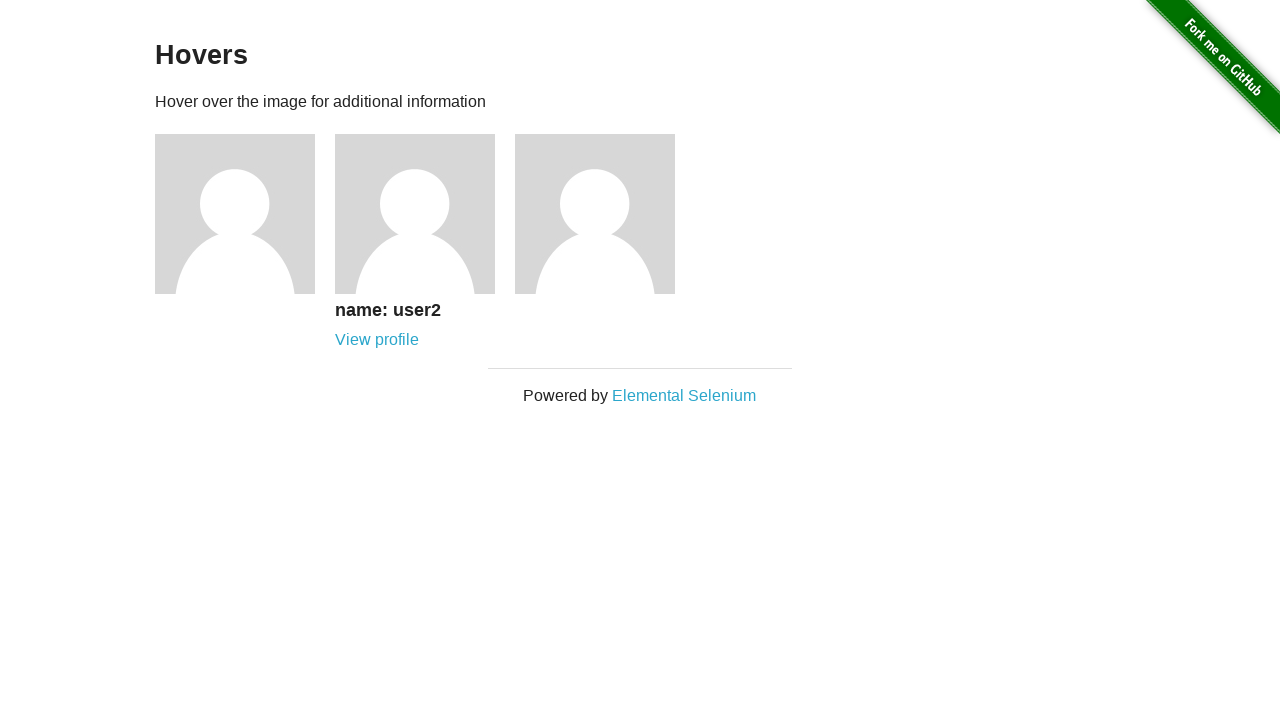

Hovered over third avatar image at (595, 214) on xpath=//div[3]//img[1]
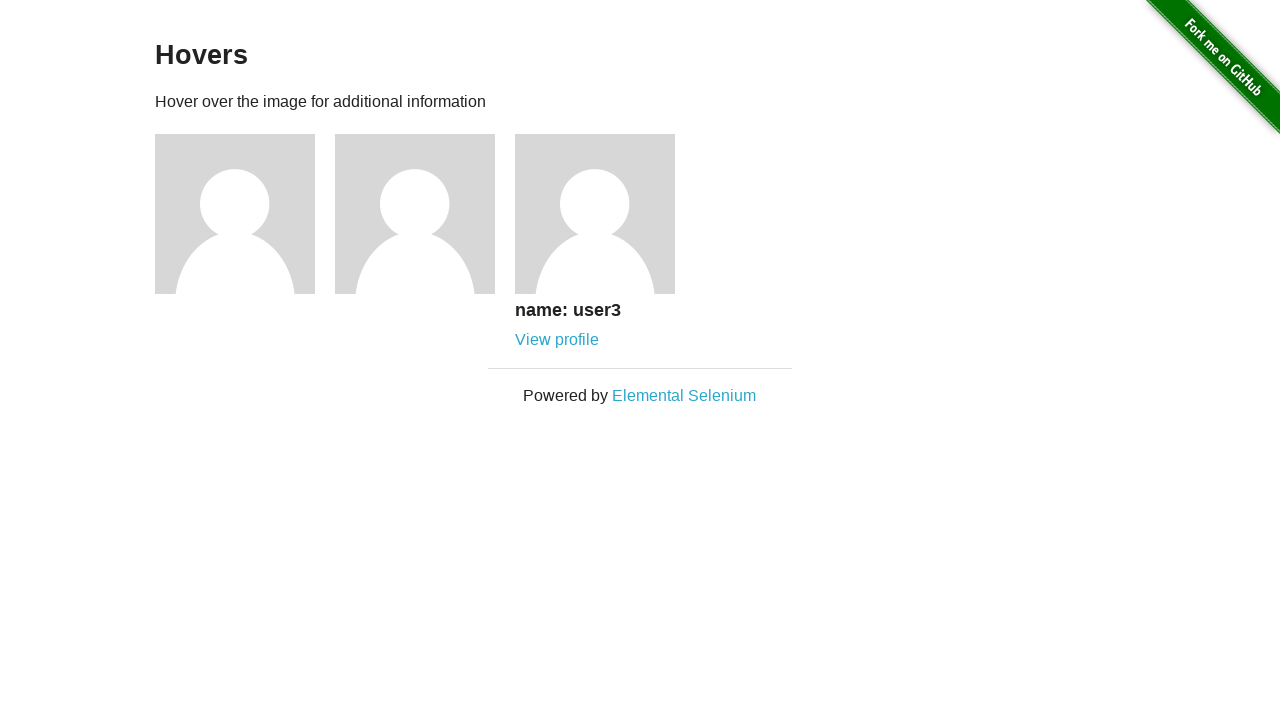

Verified 'user3' name is revealed on third avatar hover
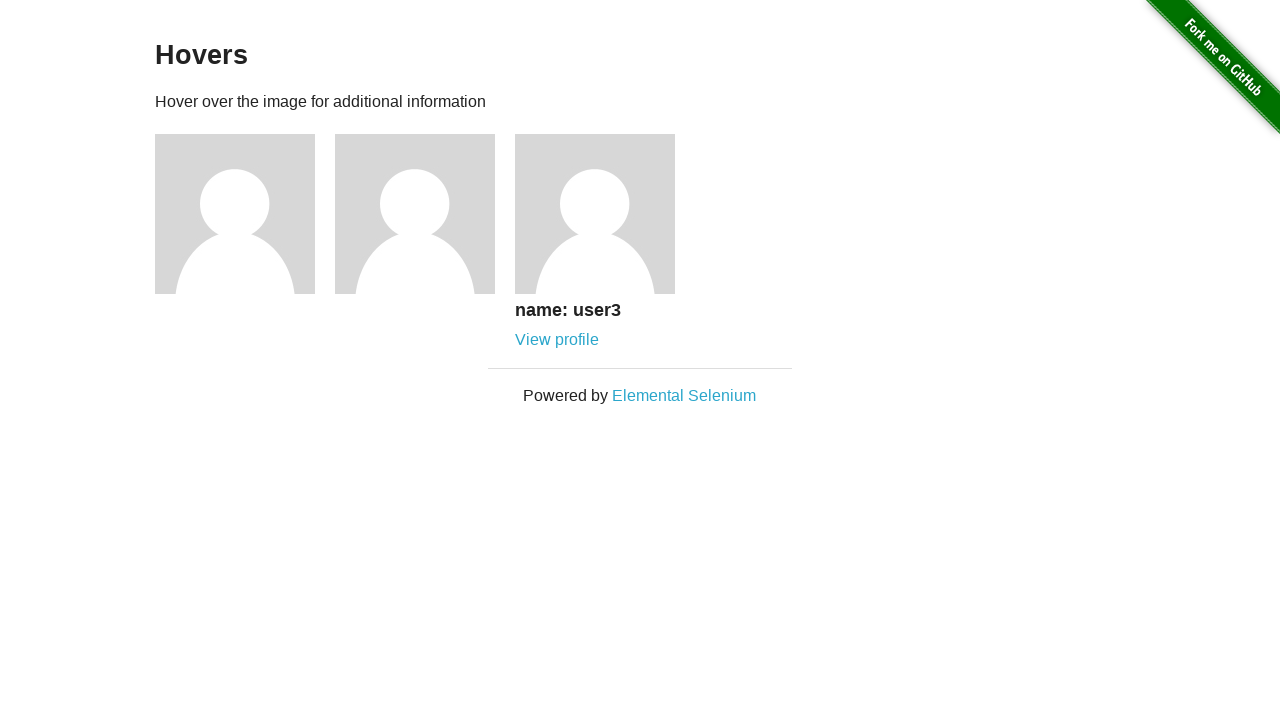

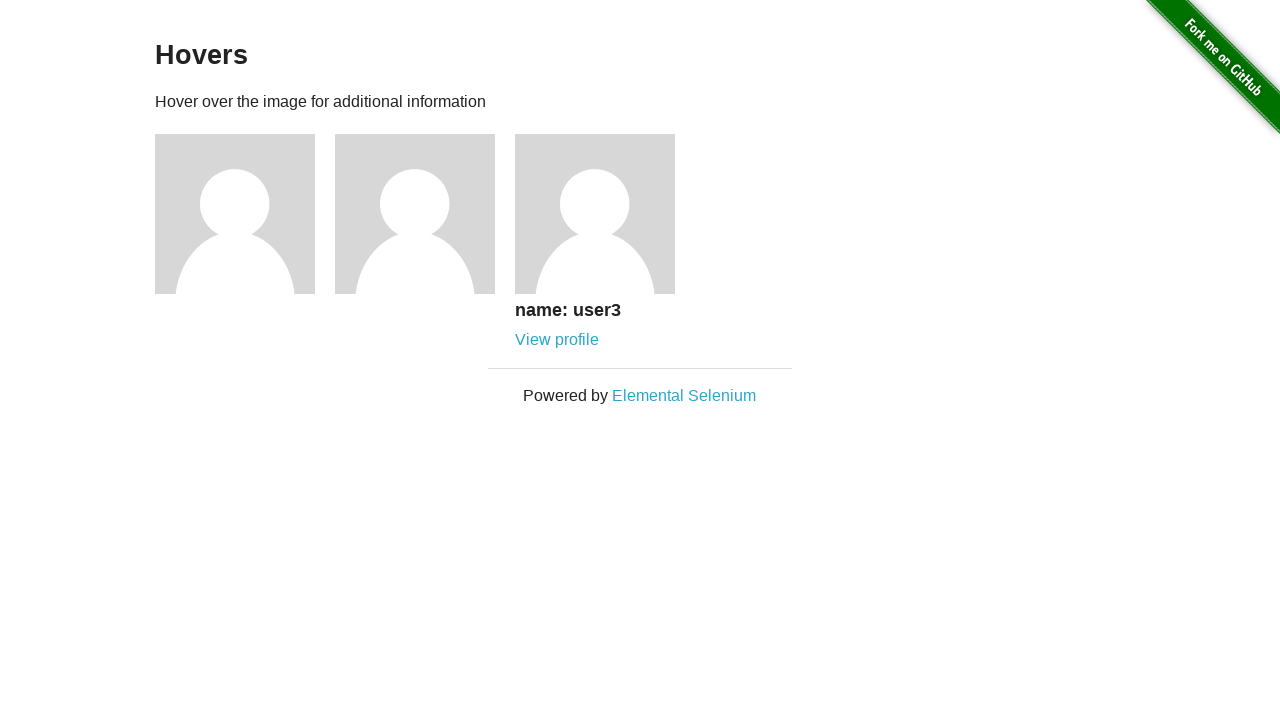